Tests the GreenKart vegetable shopping site by searching for "Cucumber" and verifying that the product name contains "Cucumber" in the search results.

Starting URL: https://rahulshettyacademy.com/seleniumPractise/#/

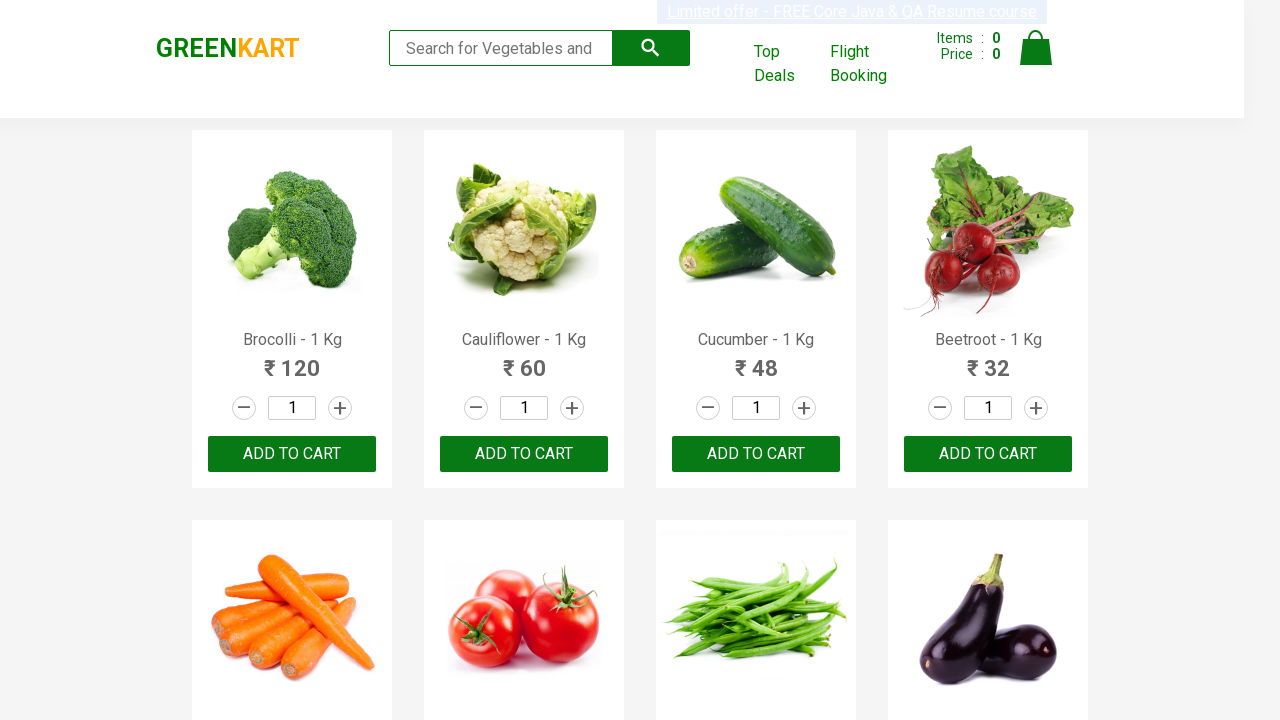

Filled search box with 'Cucumber' on input[placeholder='Search for Vegetables and Fruits']
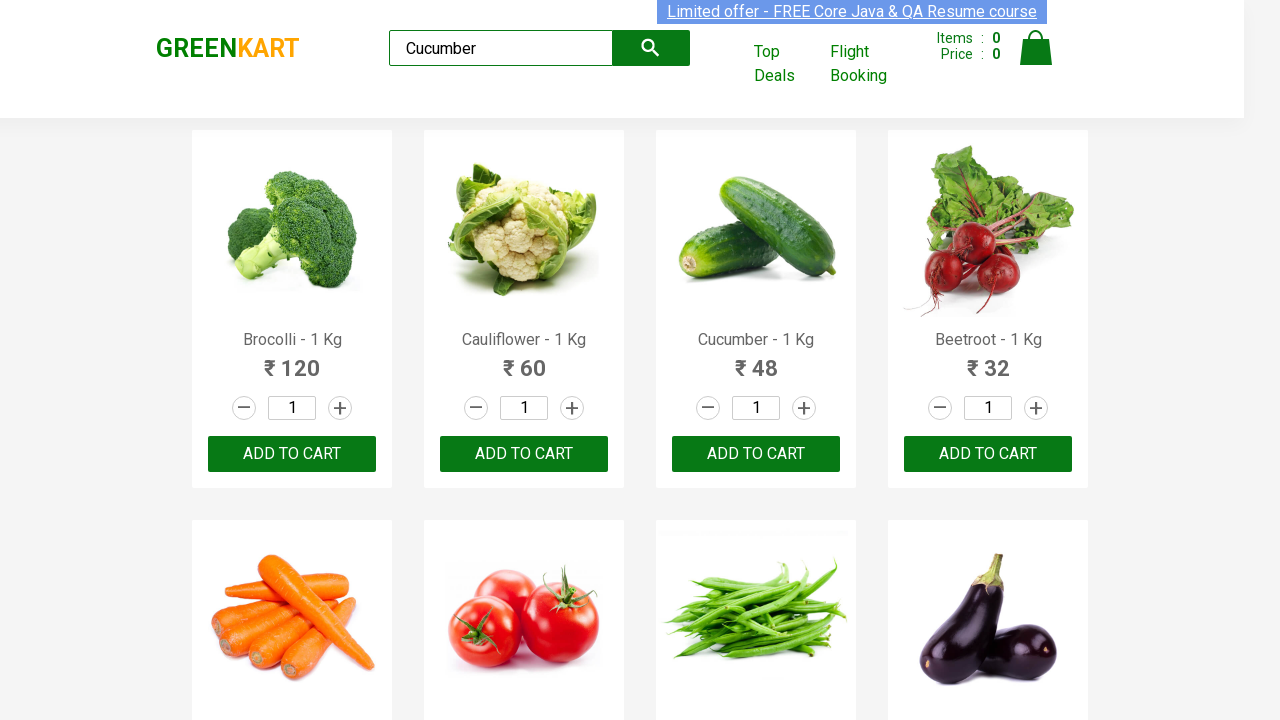

Product search results loaded with product names visible
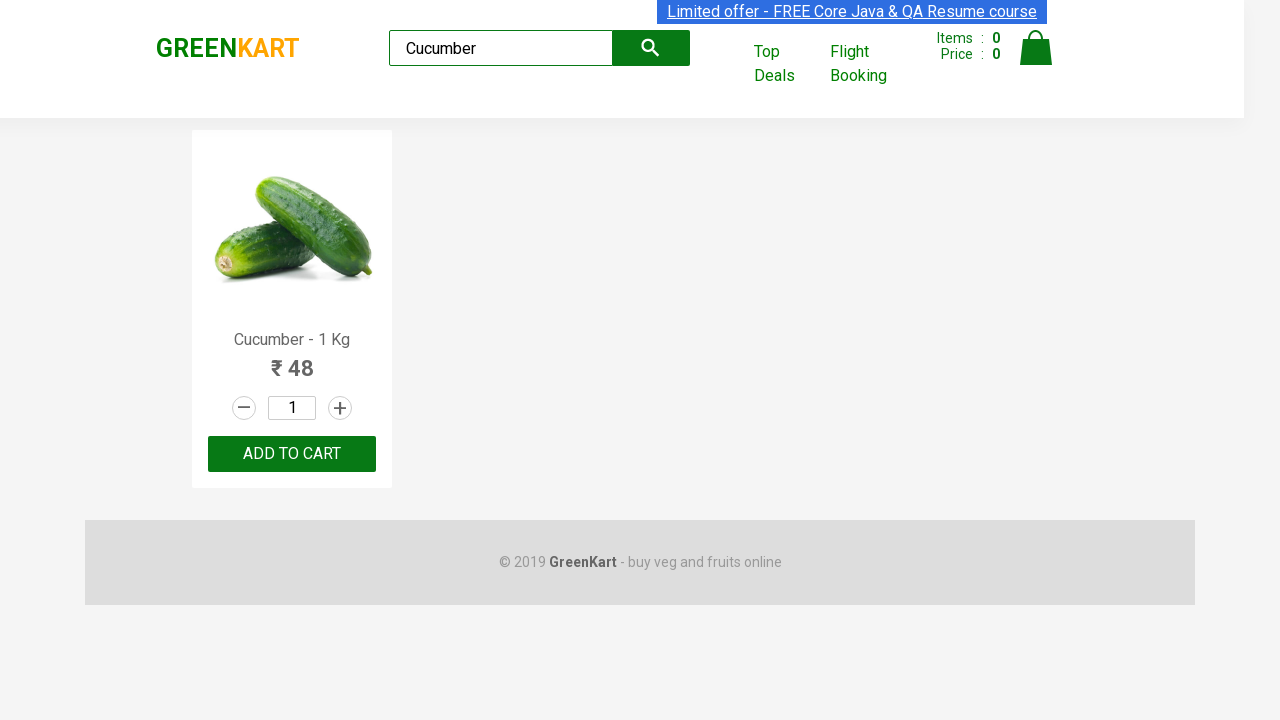

Located first product name element
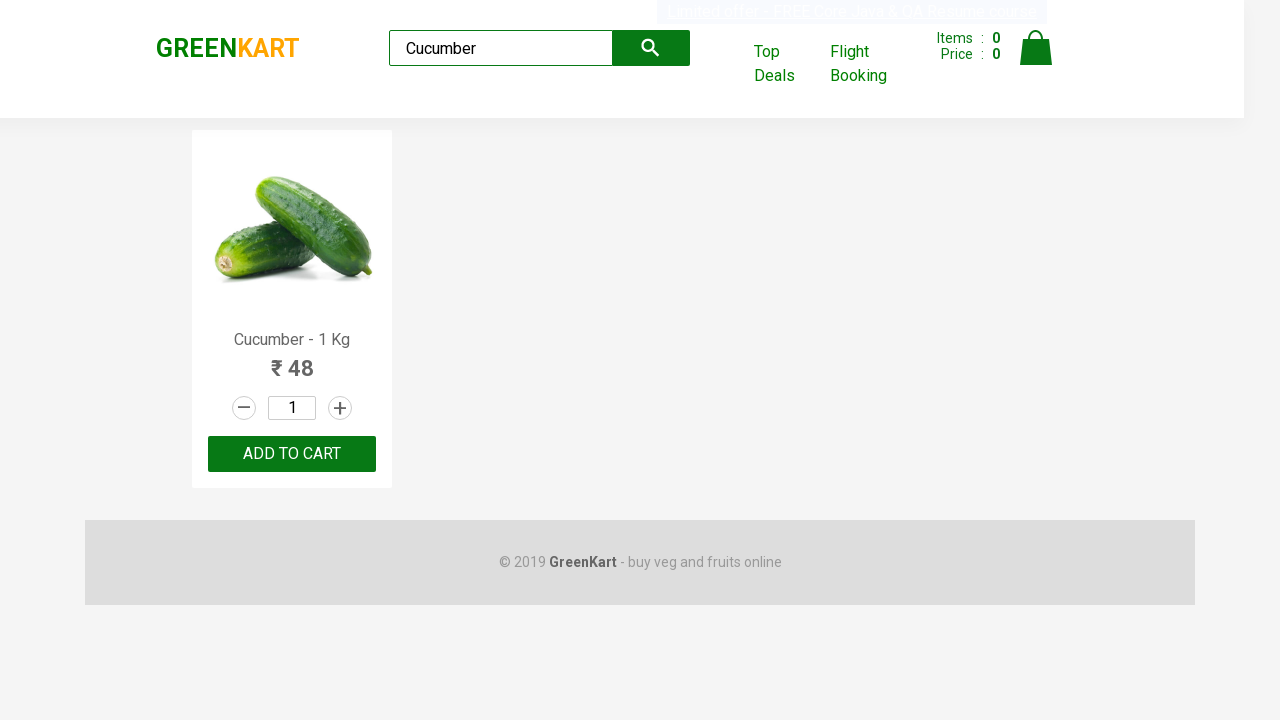

Verified that product name contains 'Cucumber'
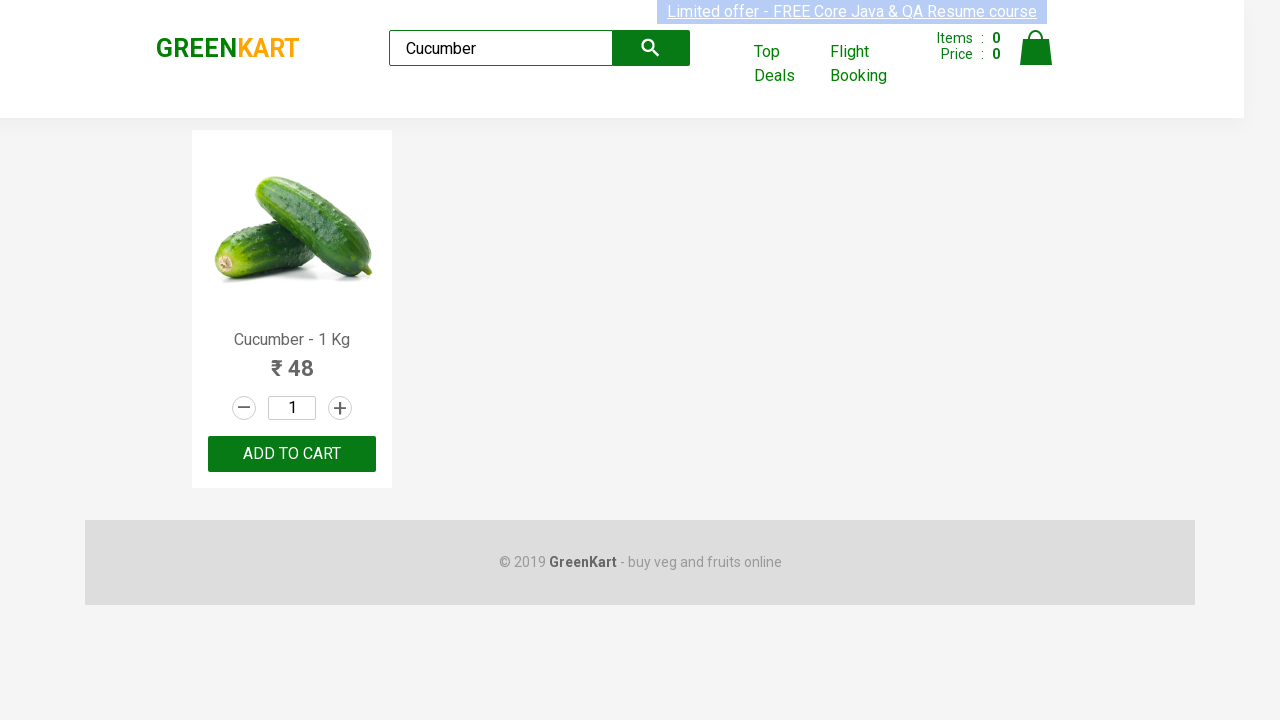

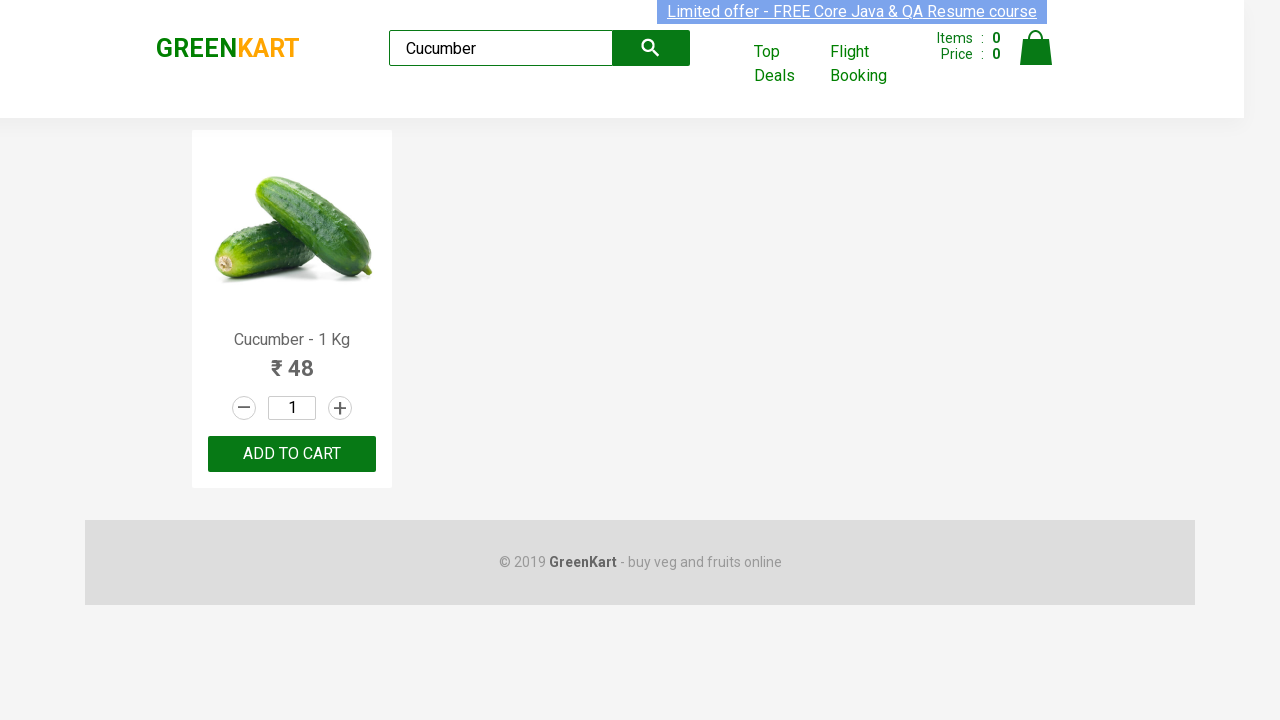